Navigates to API page, clicks on Element tab, then clicks on click method to verify API documentation navigation

Starting URL: https://webdriver.io/

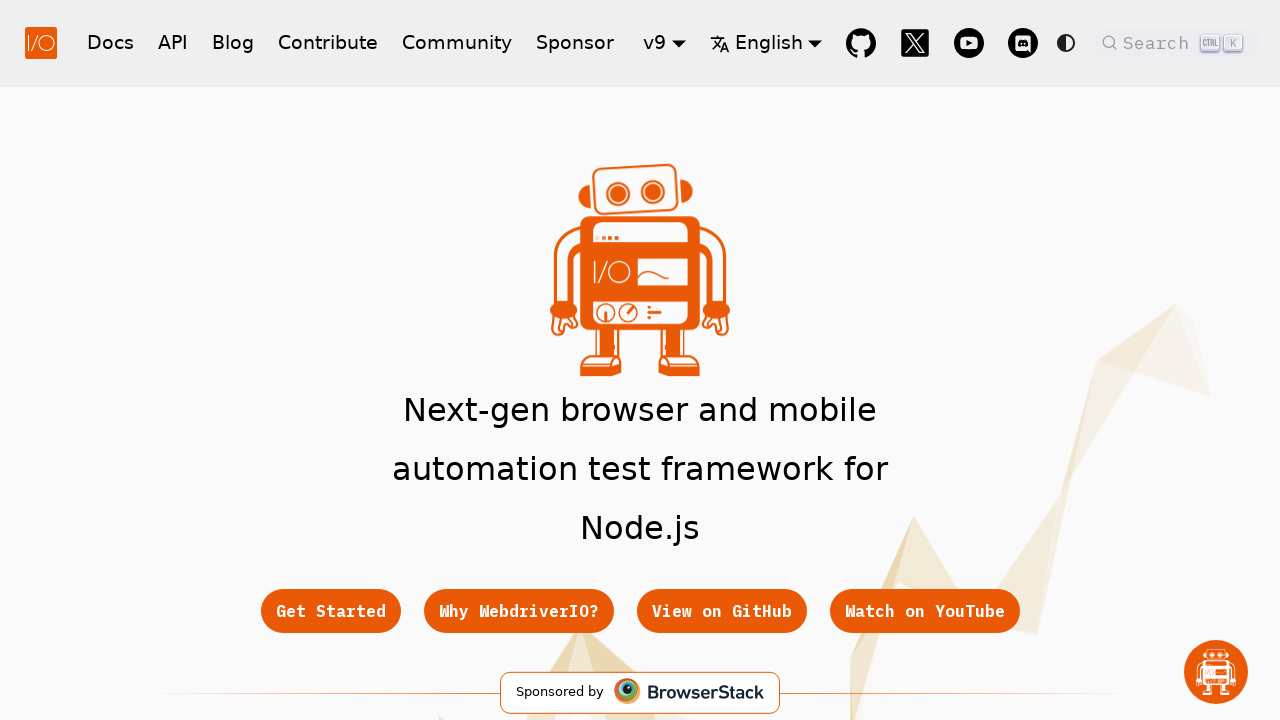

Clicked API button in header to navigate to API documentation at (173, 42) on a[href='/docs/api']
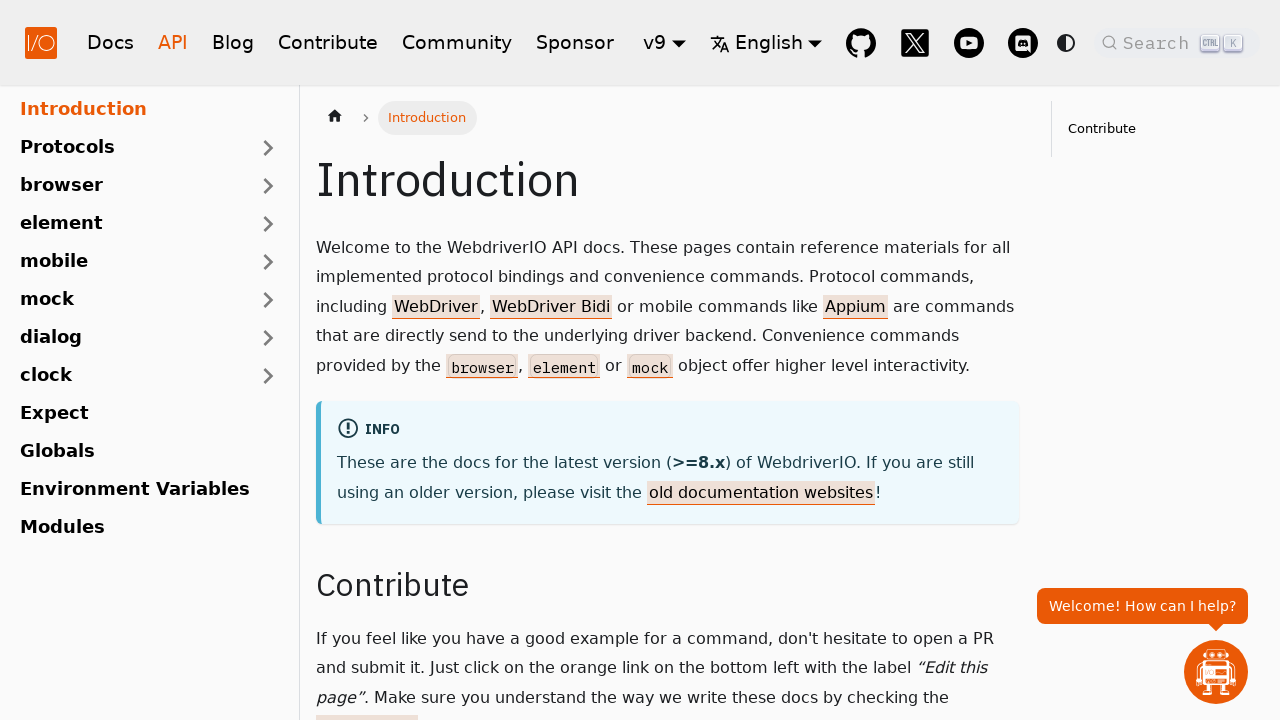

API page loaded with DOM content ready
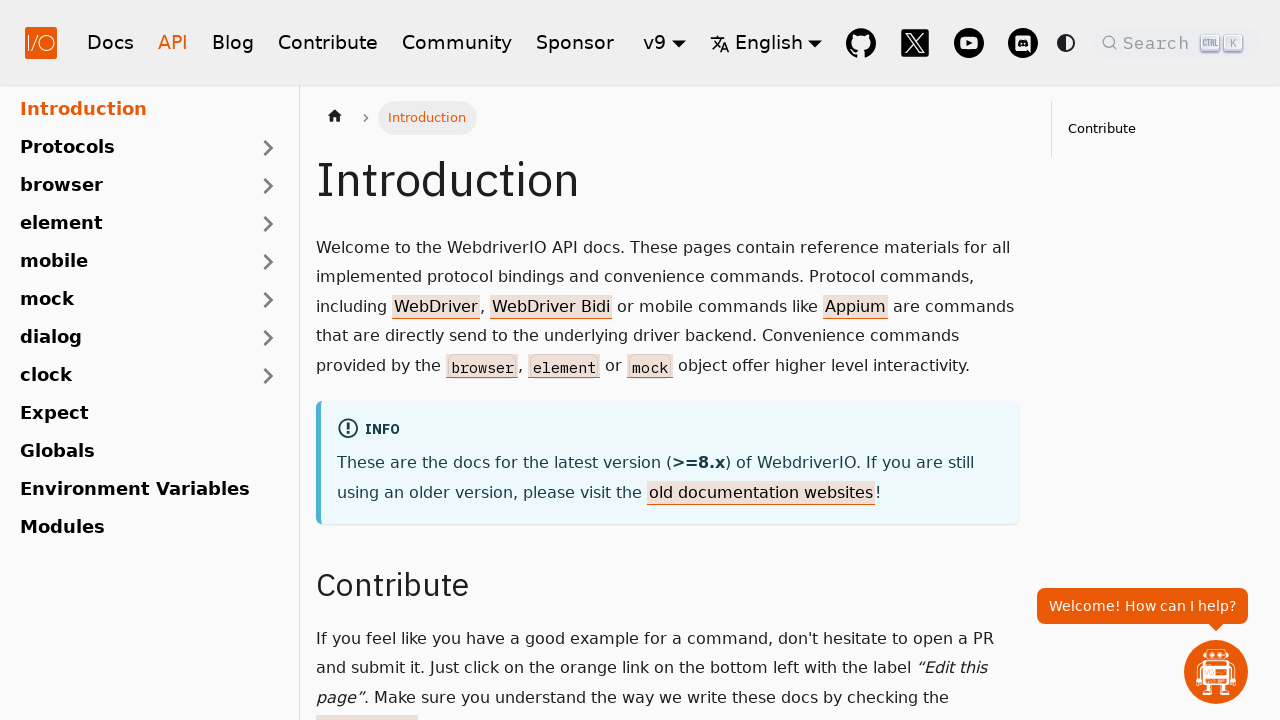

Clicked Element tab in API sidebar at (127, 224) on a:has-text('Element')
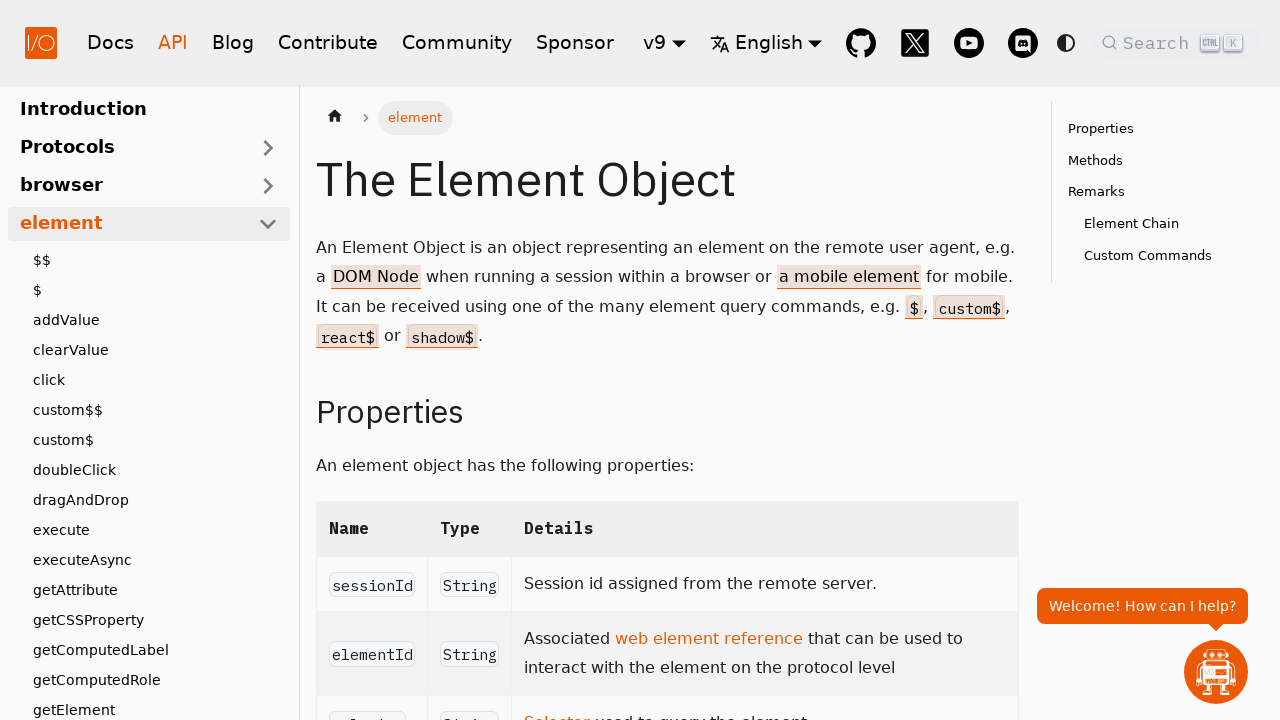

Element tab page loaded with DOM content ready
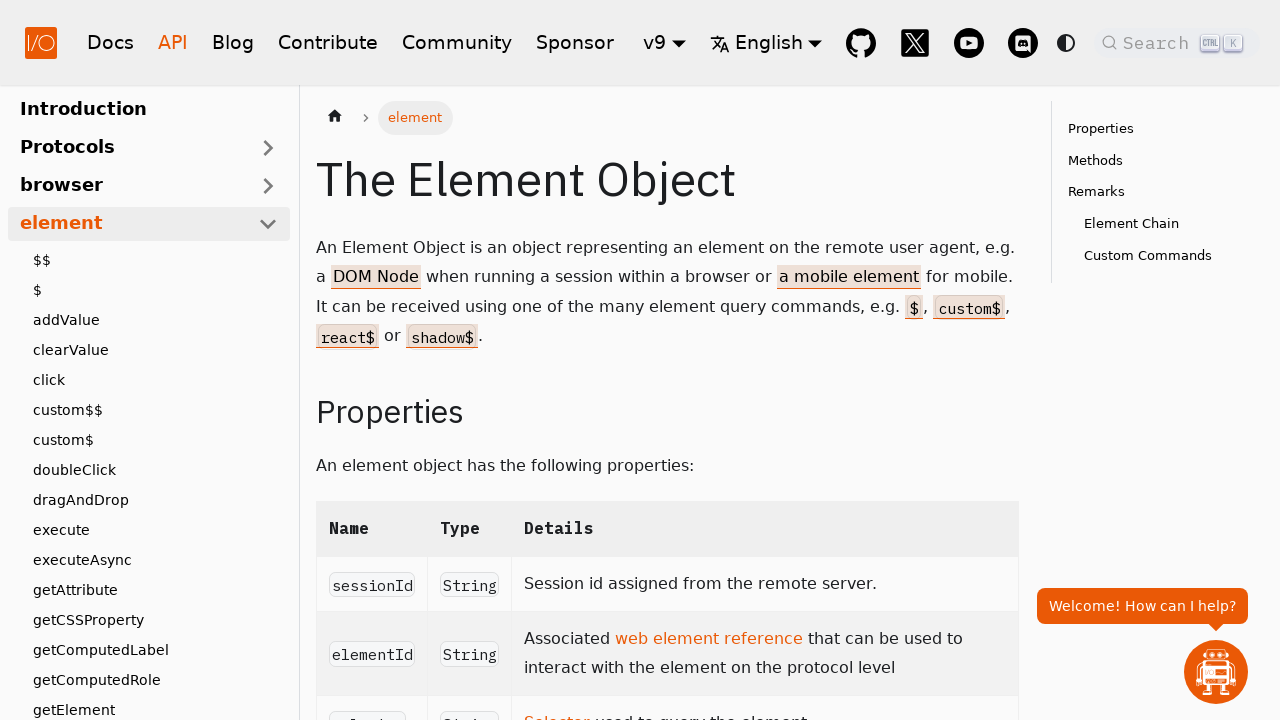

Clicked click method link in Element API documentation at (155, 380) on a:has-text('click')
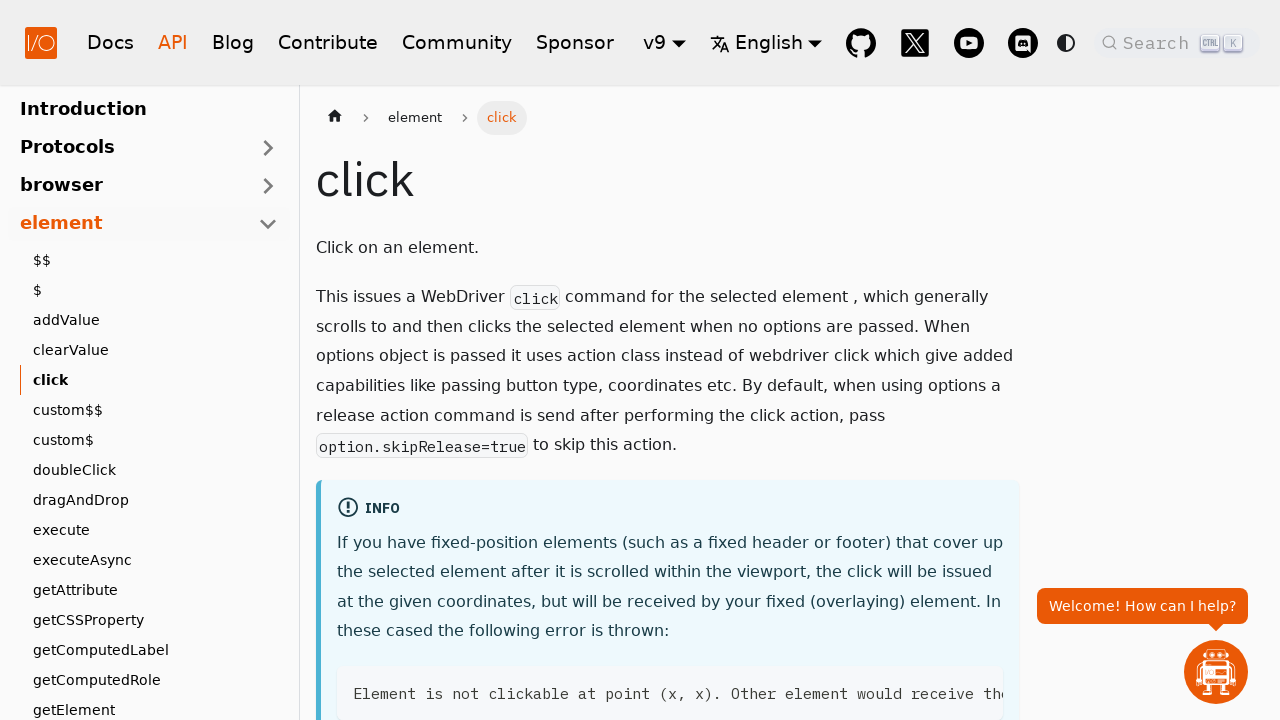

Click method documentation page loaded with DOM content ready
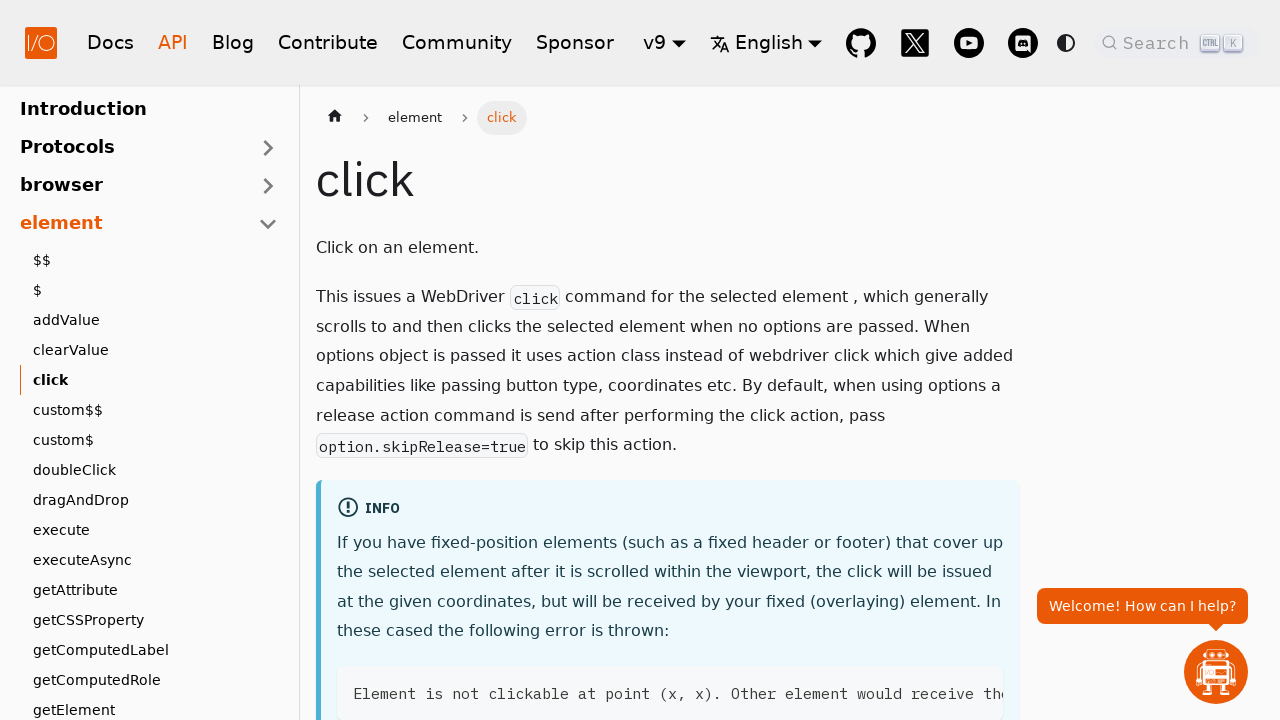

Verified that URL contains 'click' parameter
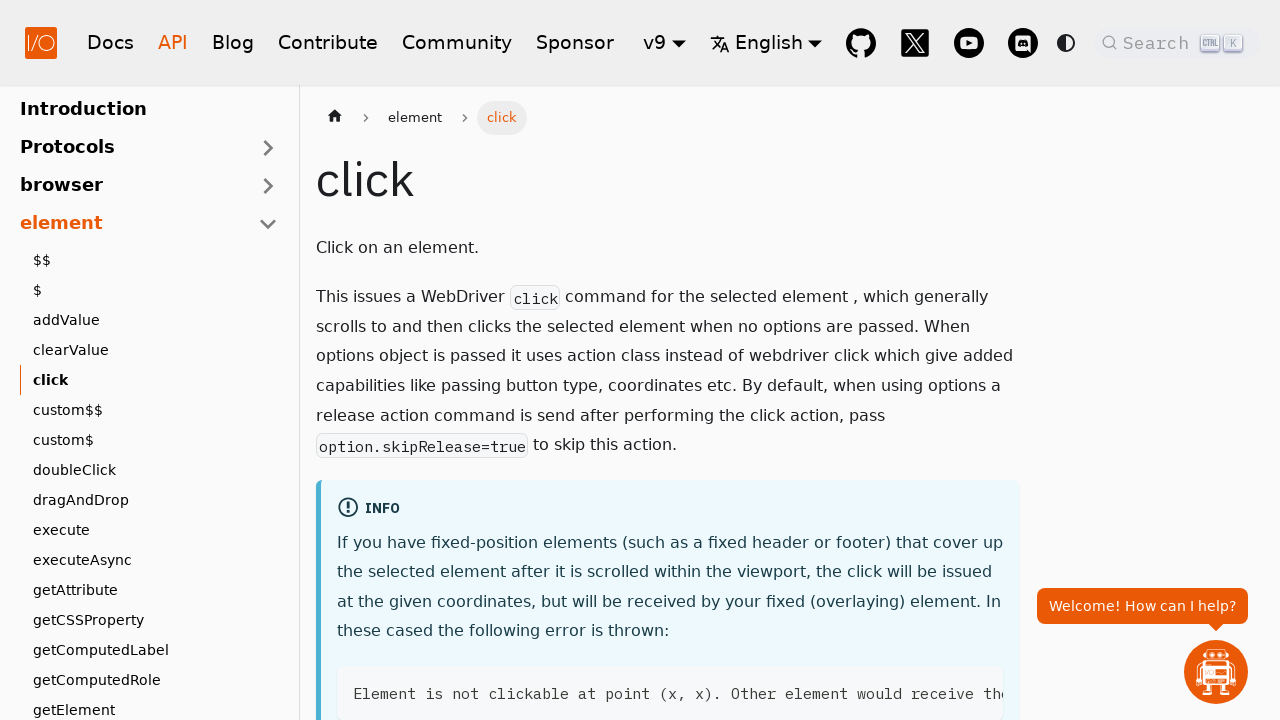

Verified that page header contains 'click' text in API documentation
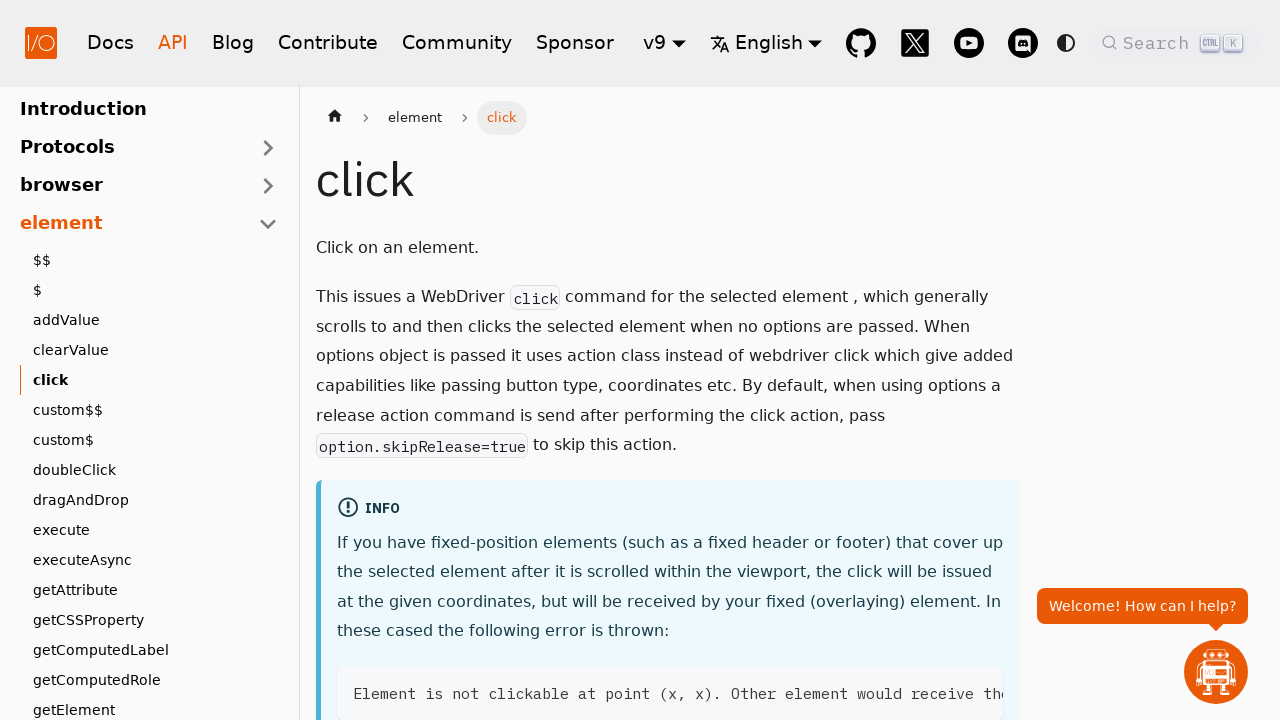

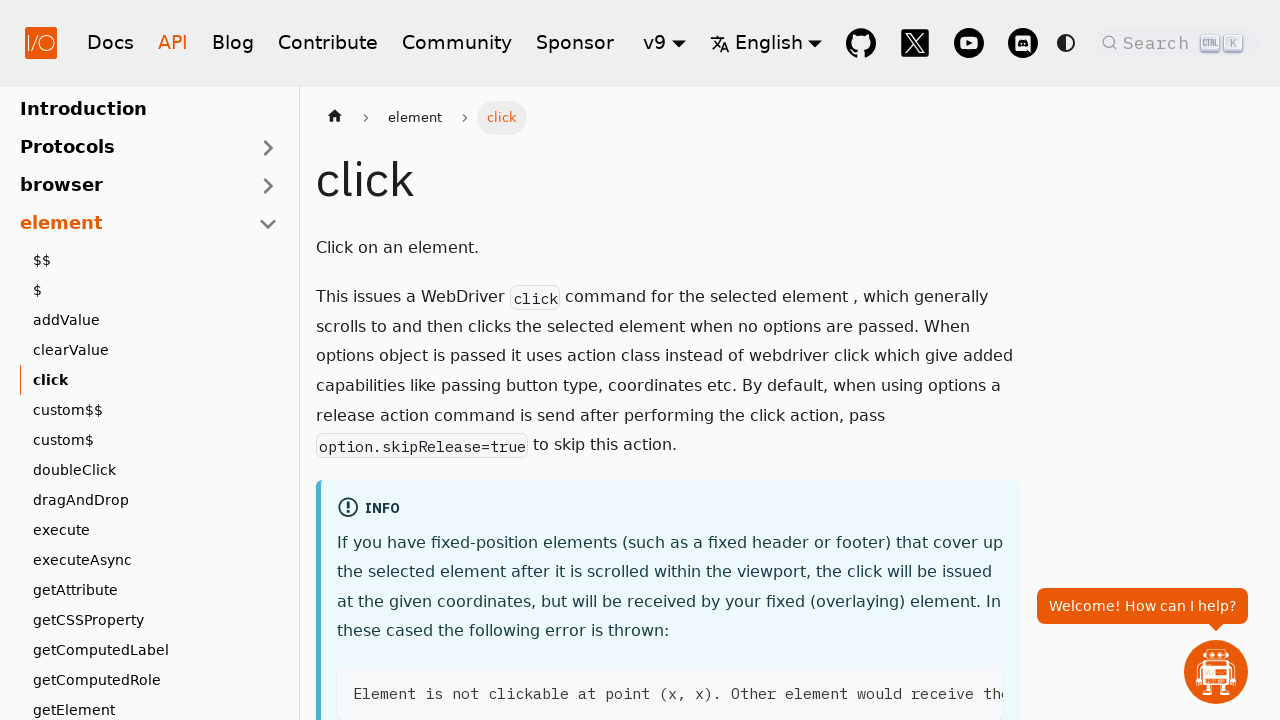